Navigates to the PHPTravels homepage and waits for the page to load. This is a minimal test that verifies the homepage is accessible.

Starting URL: https://www.phptravels.net/home

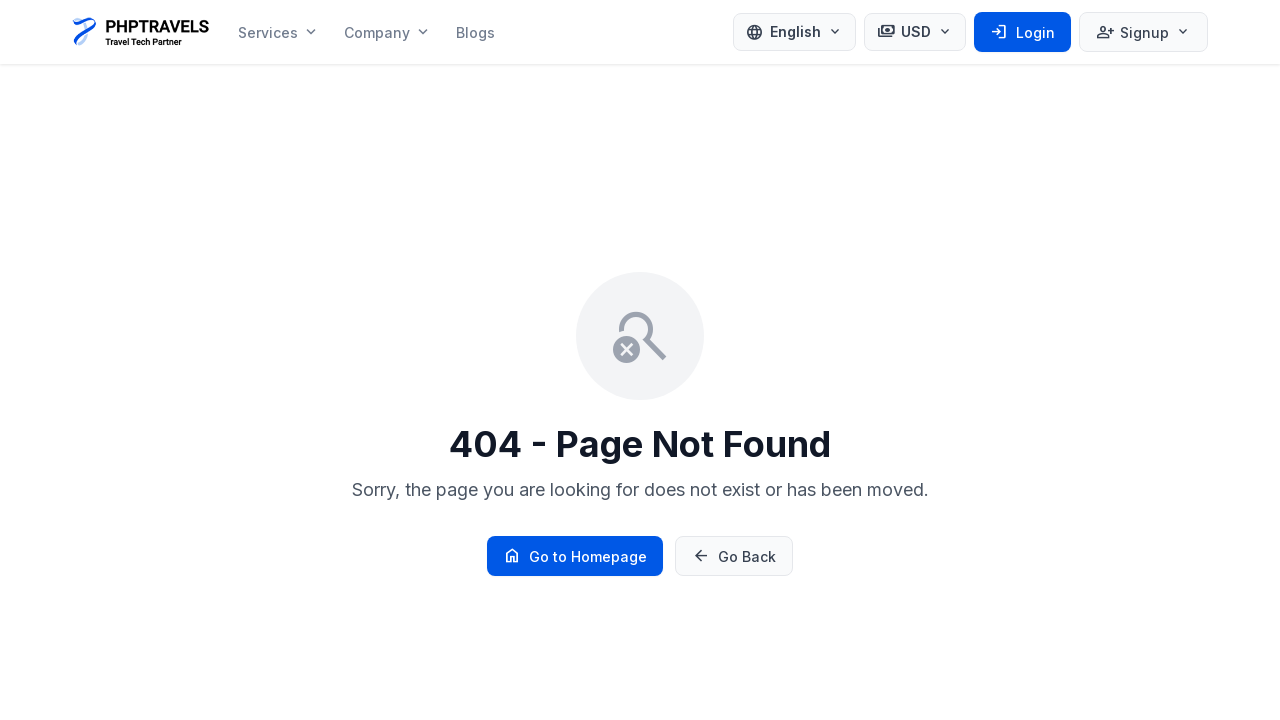

Navigated to PHPTravels homepage
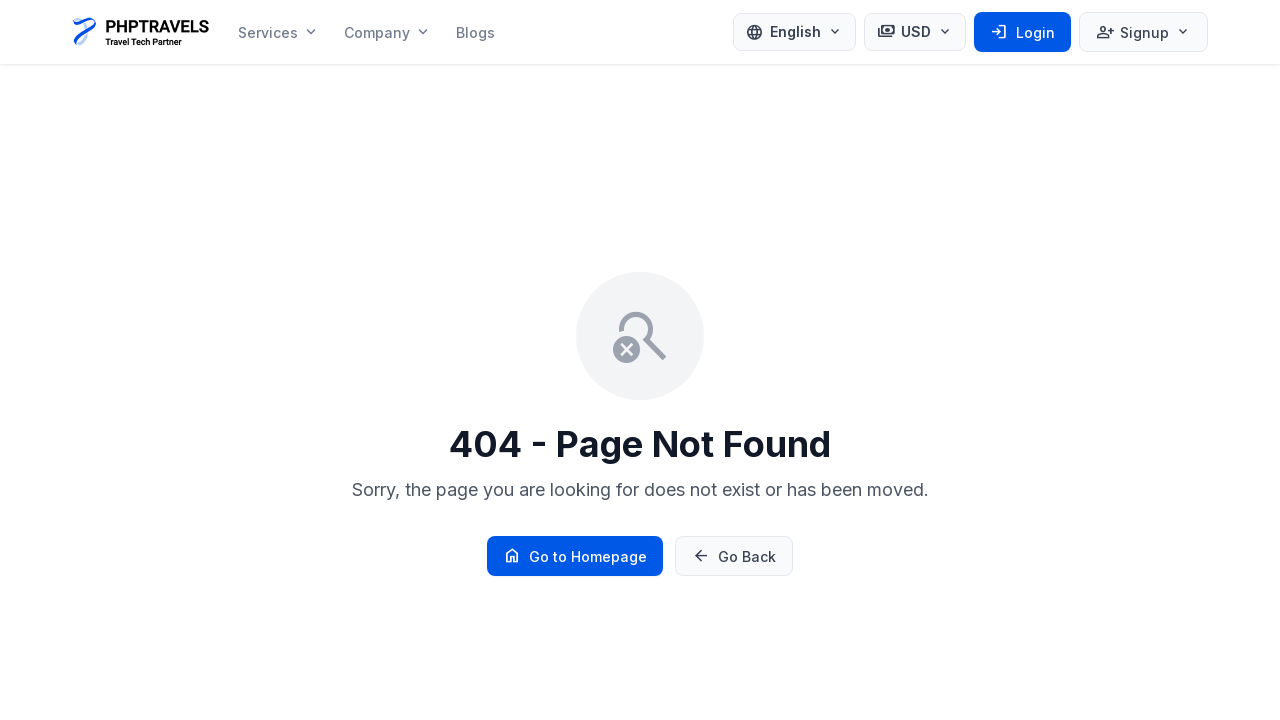

Page DOM content loaded
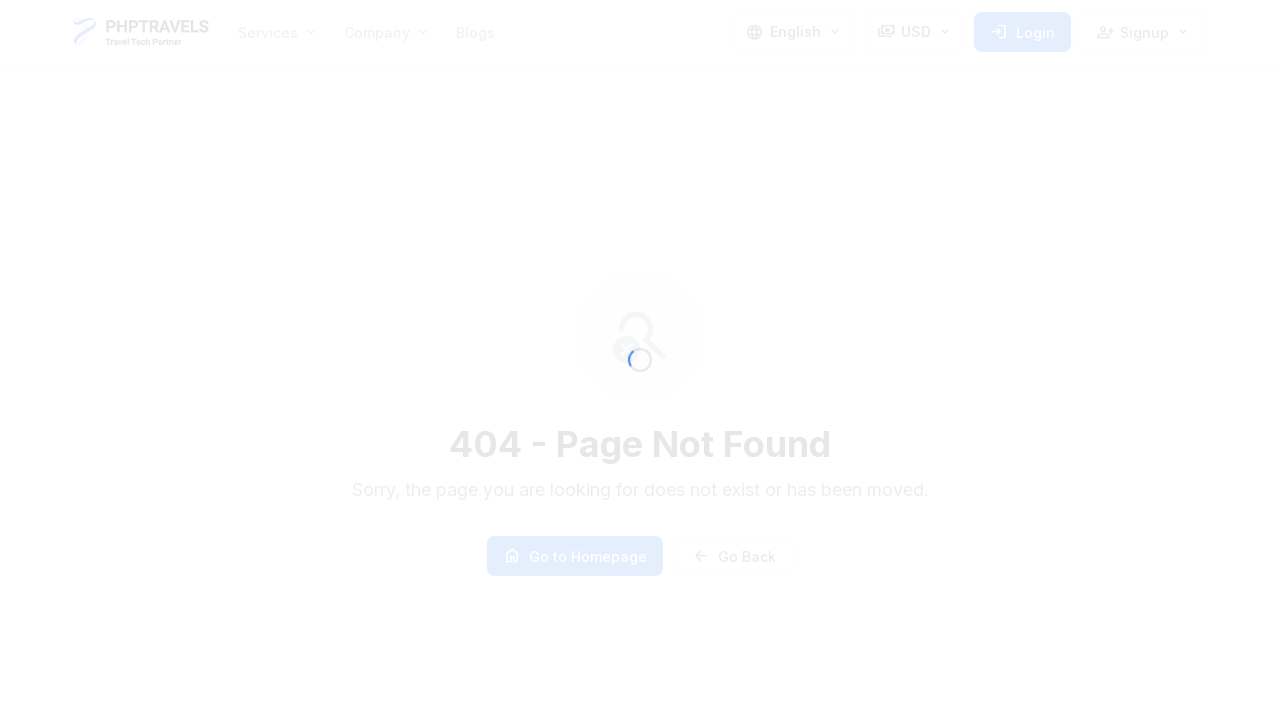

Body element is present, page has loaded
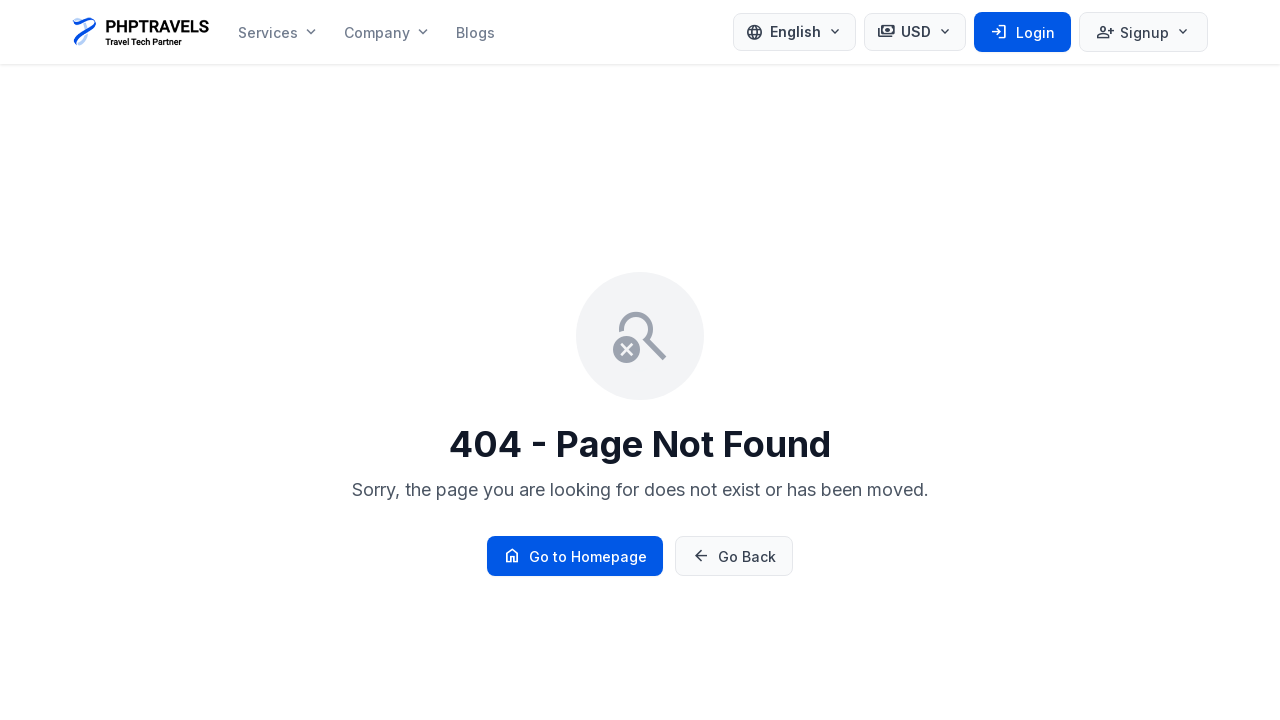

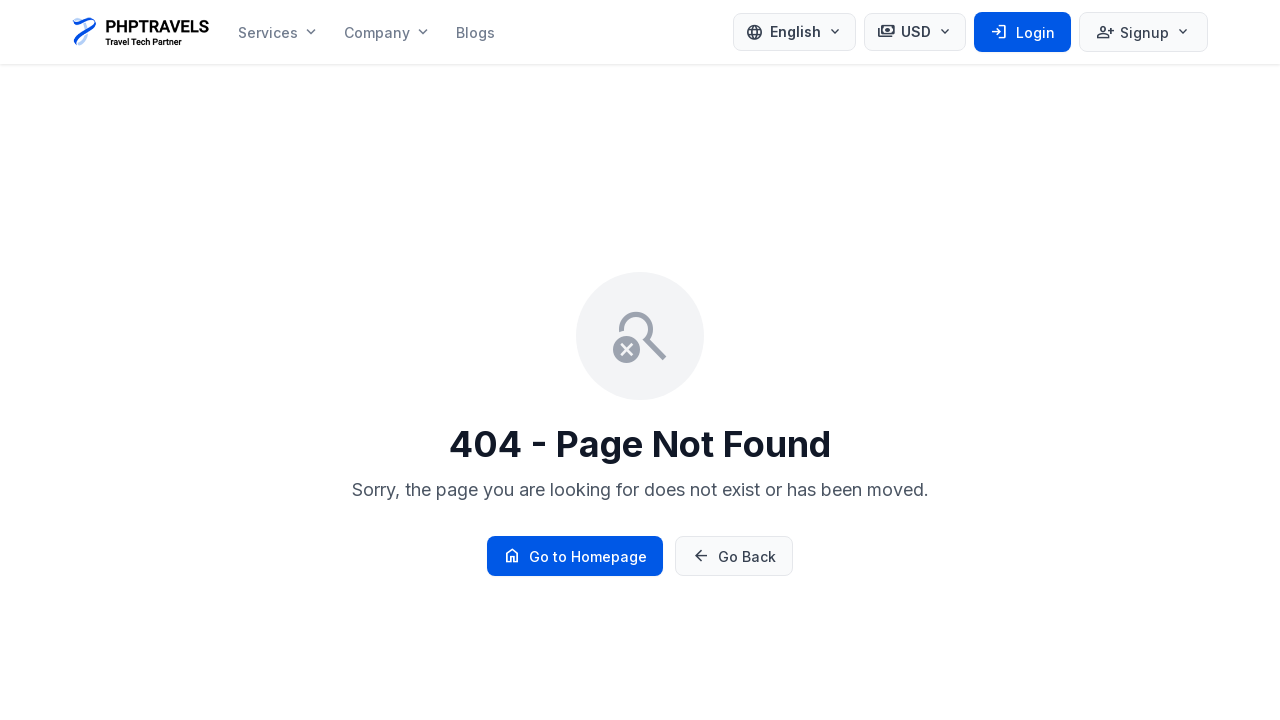